Tests window handling functionality by clicking a button that opens a new window, then switching to the new window and verifying it opened successfully.

Starting URL: https://www.leafground.com/window.xhtml

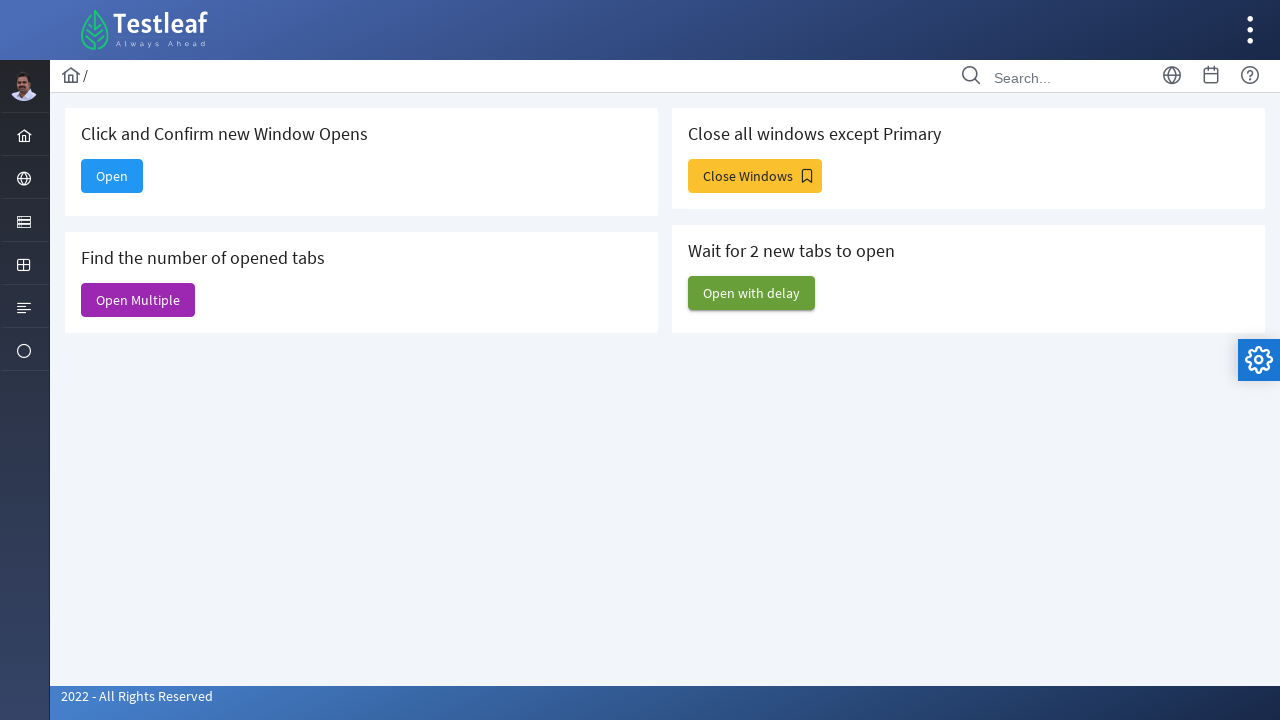

Stored reference to original page
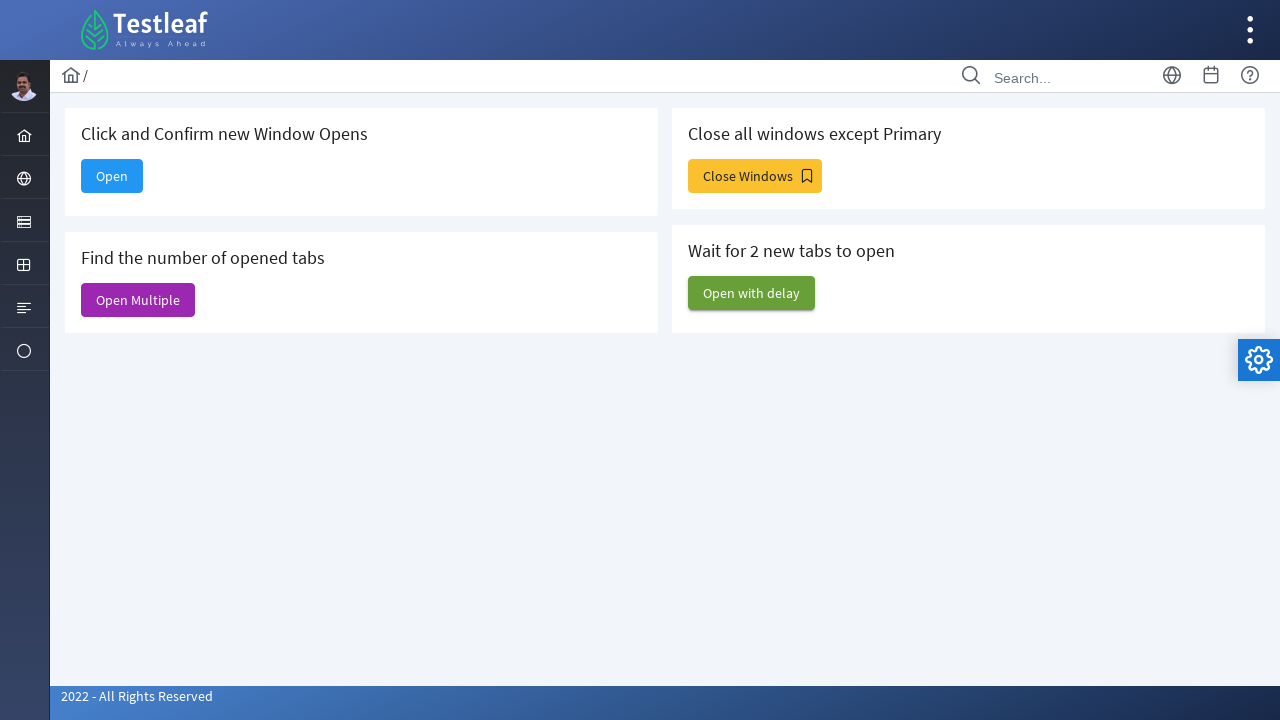

Clicked button to open new window at (112, 176) on #j_idt88\:new
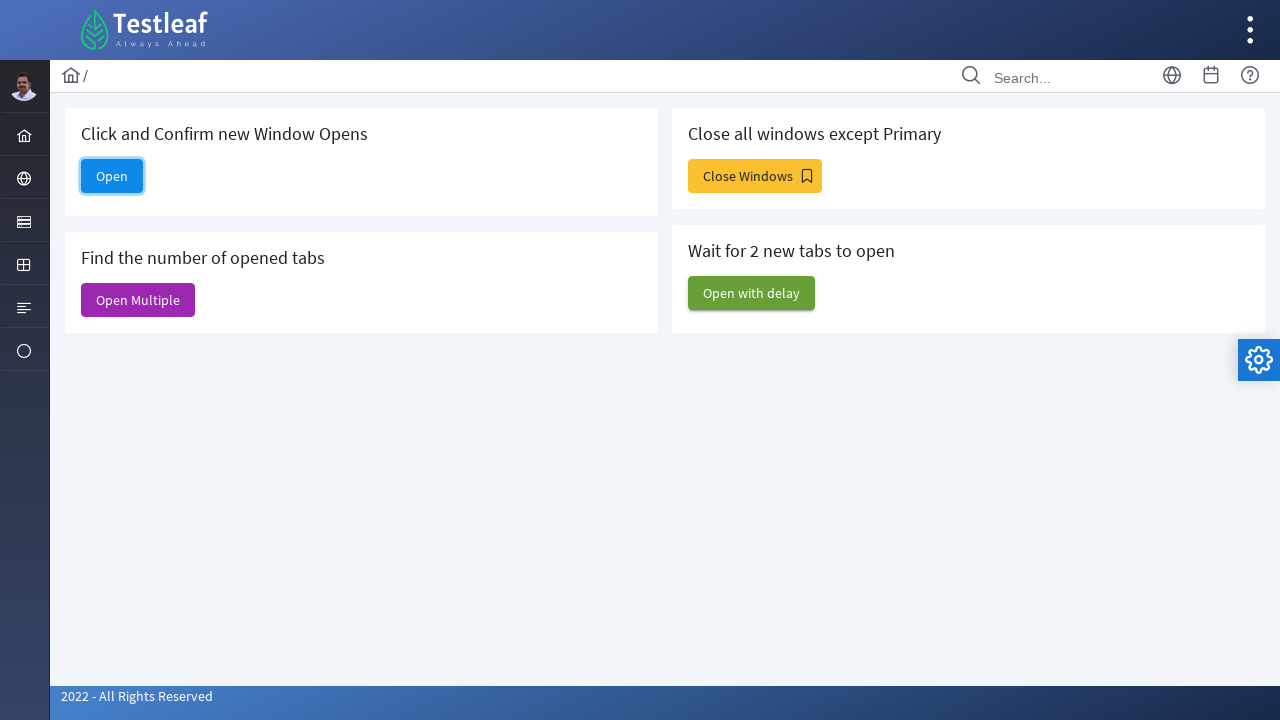

Captured new window/page object
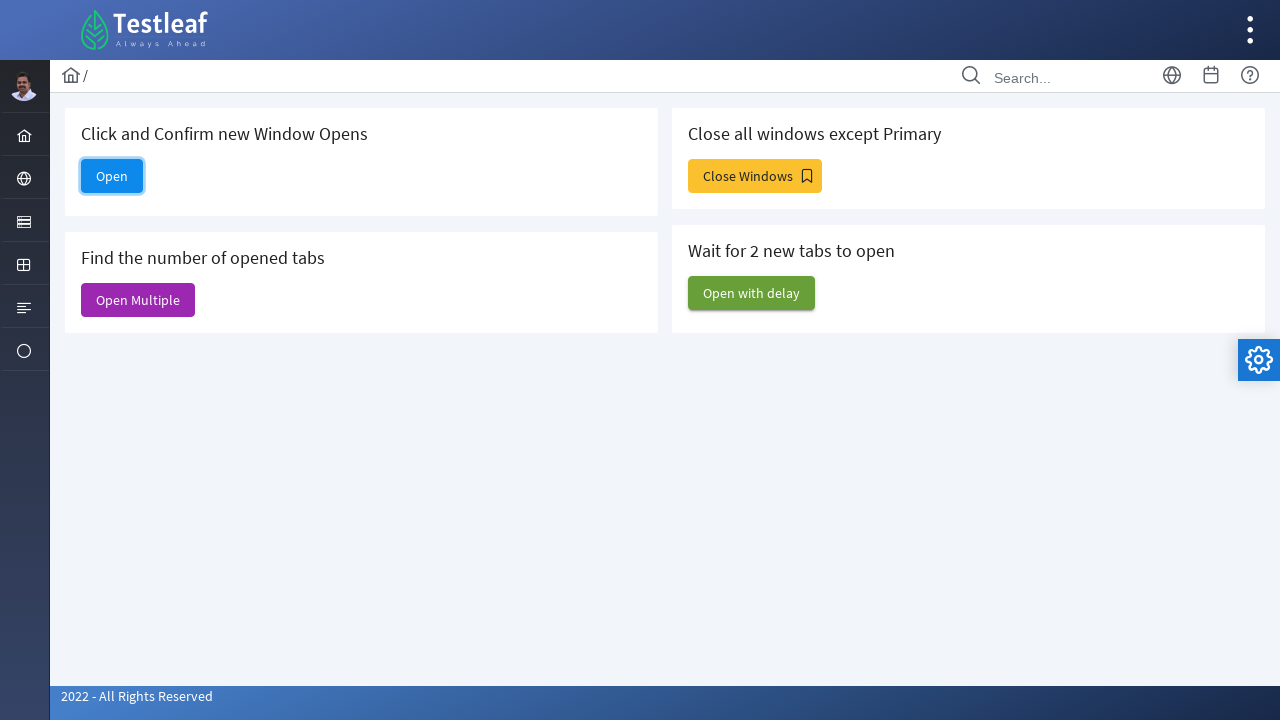

New window loaded successfully
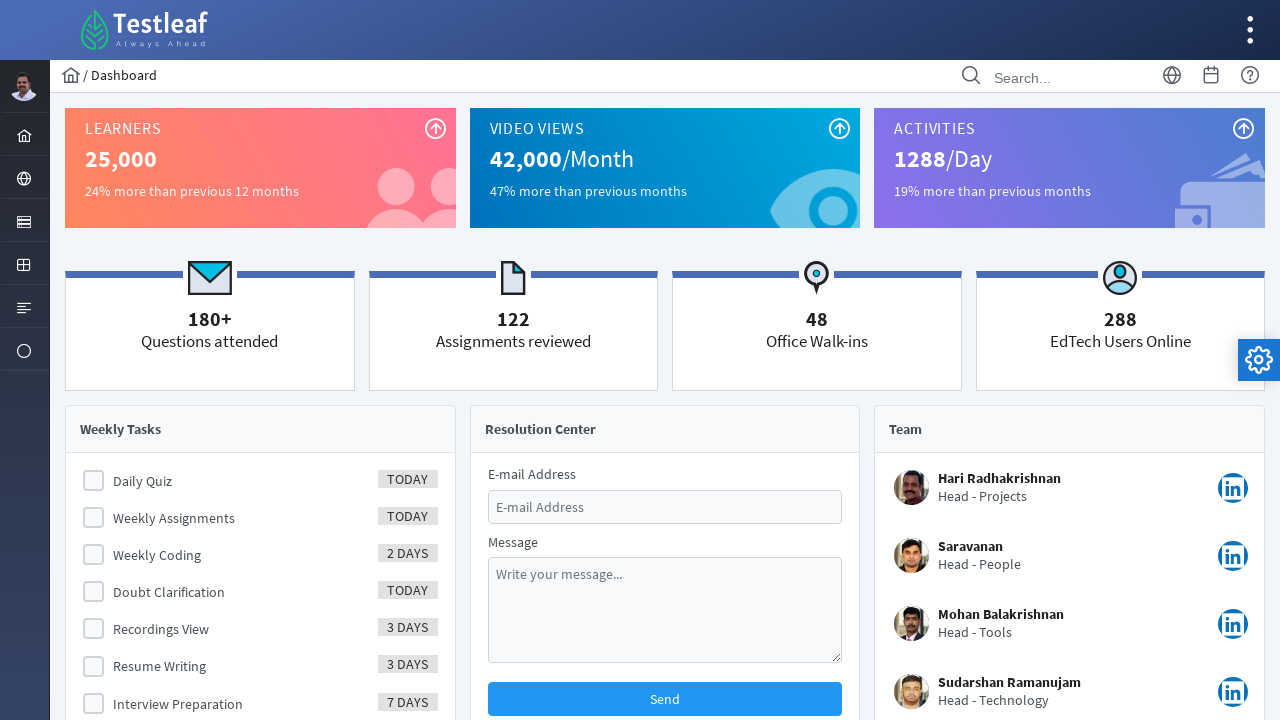

Retrieved new window title: Dashboard
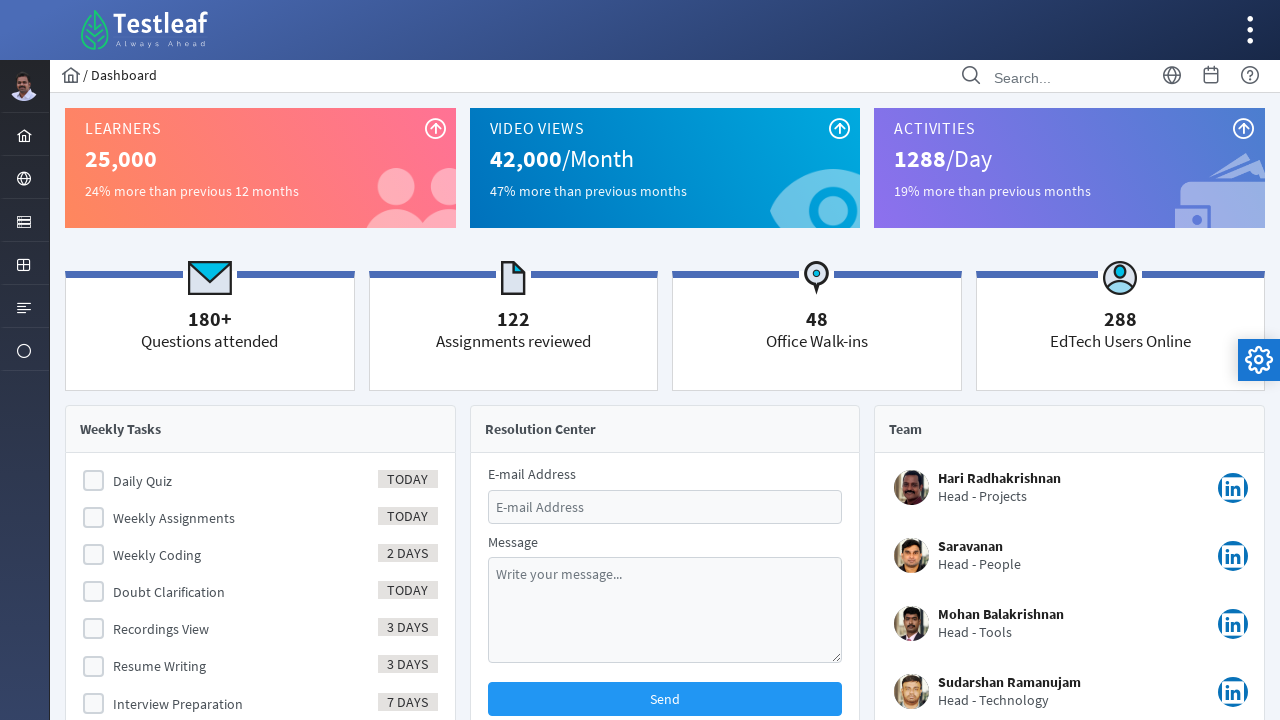

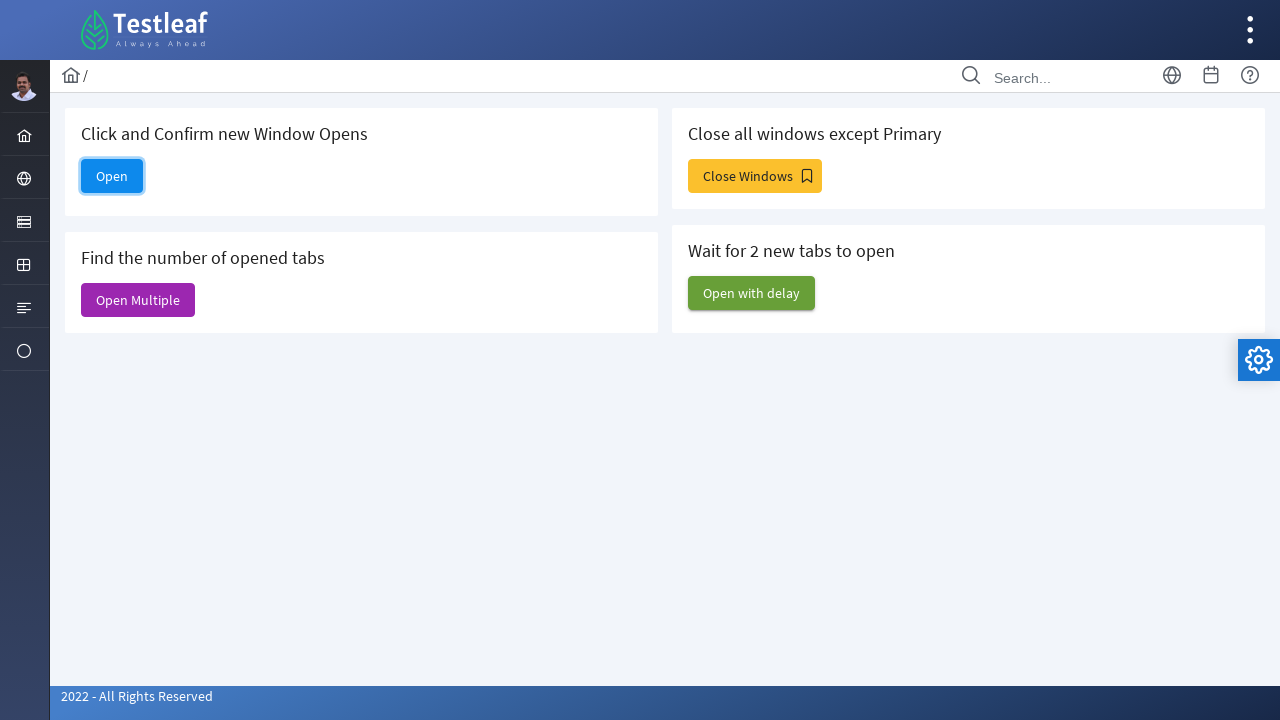